Tests a waits demo page by clicking a button and then entering text into an input field that appears after a delay

Starting URL: https://www.hyrtutorials.com/p/waits-demo.html

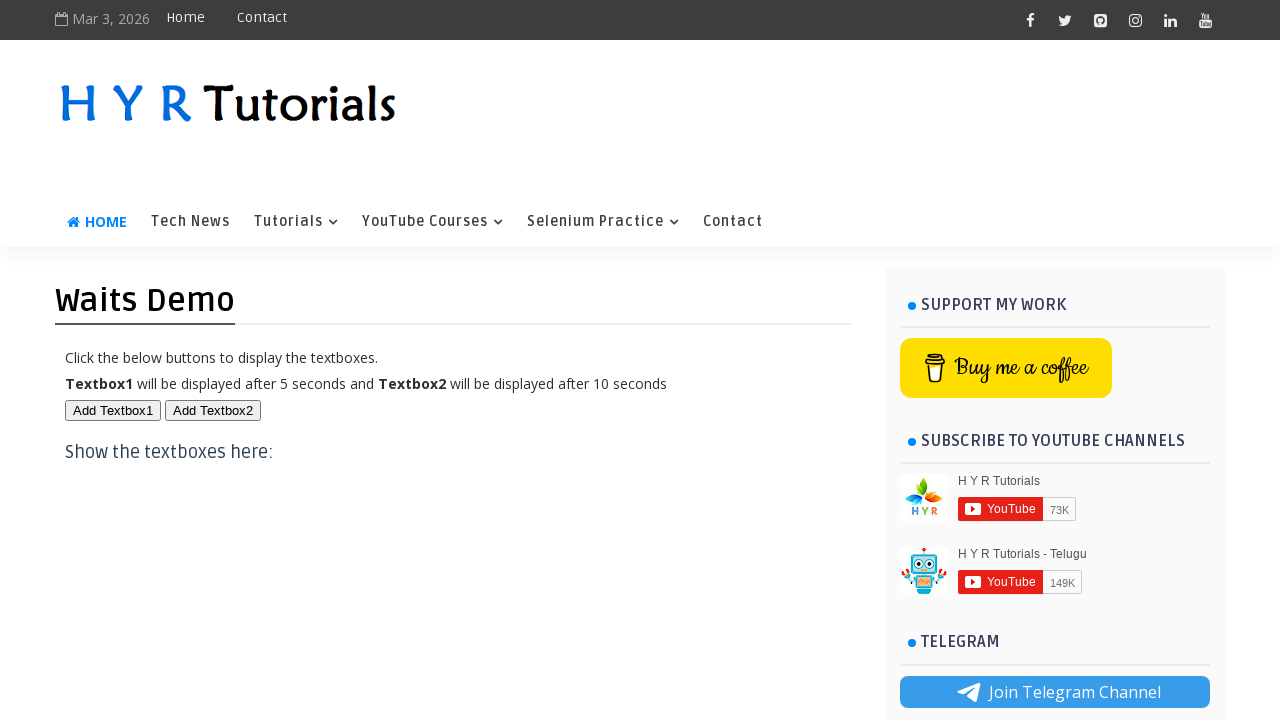

Navigated to waits demo page
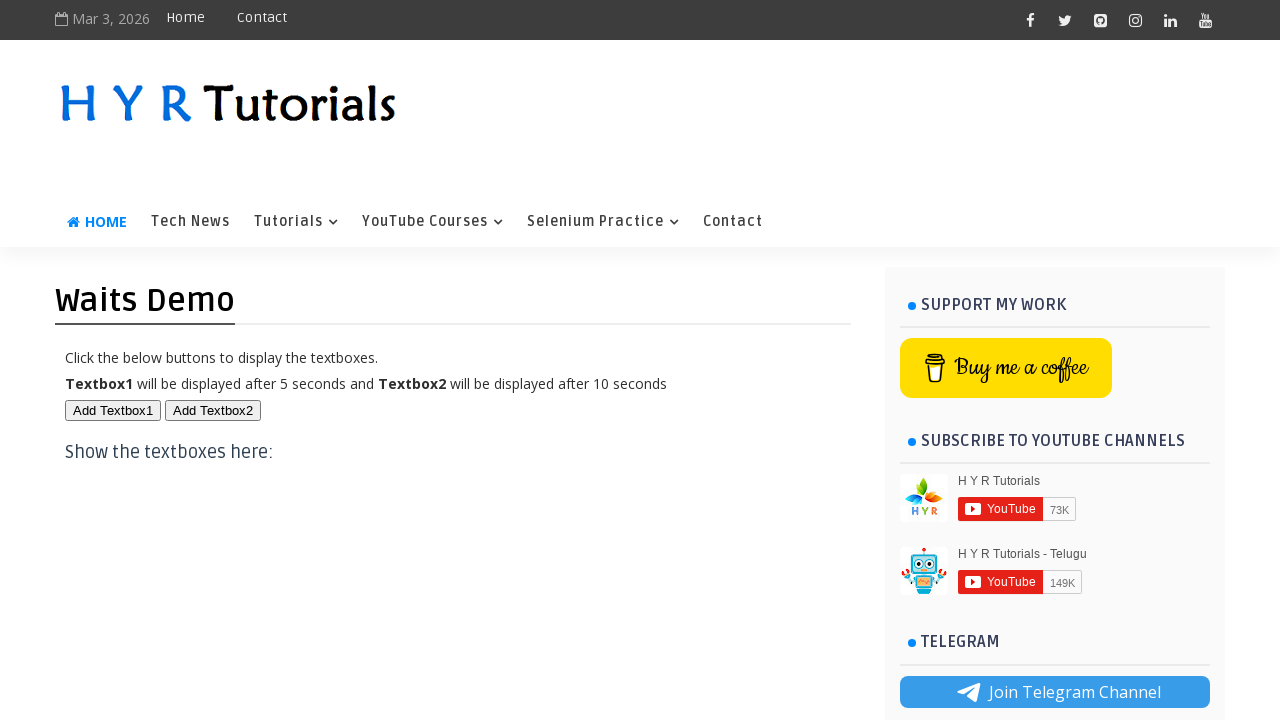

Clicked button to trigger delayed input field appearance at (113, 410) on #btn1
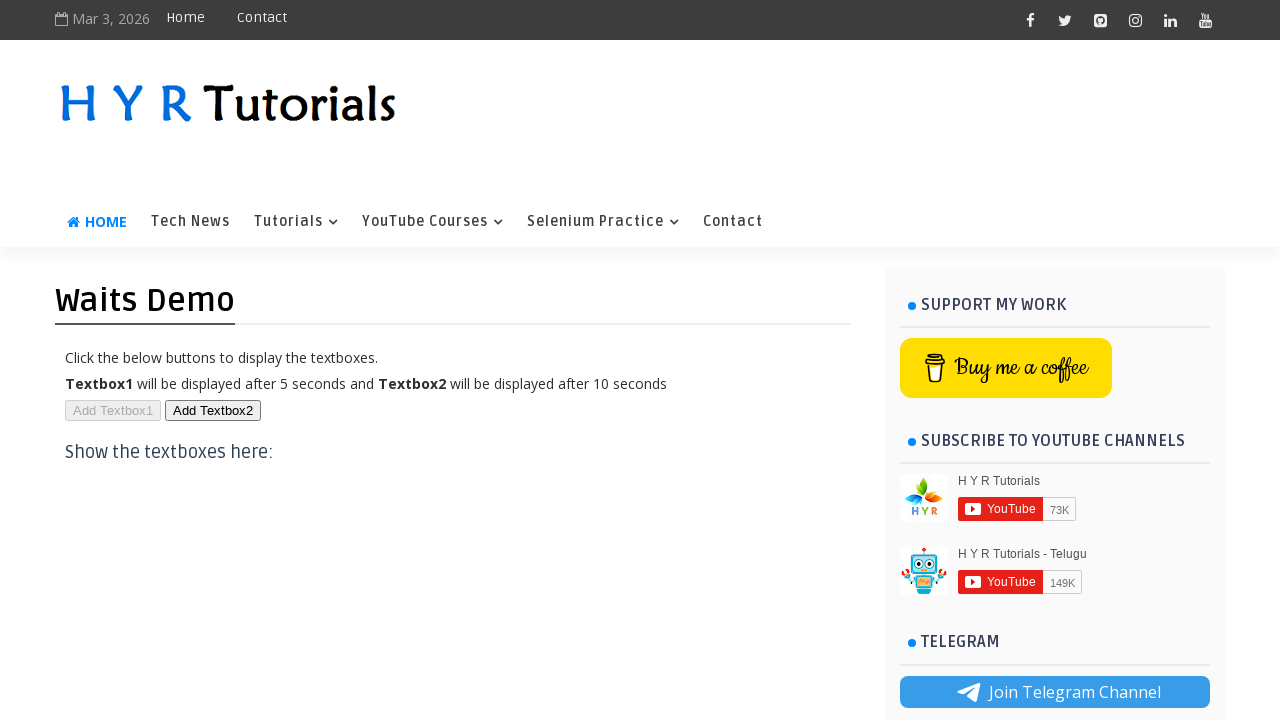

Input field appeared after delay
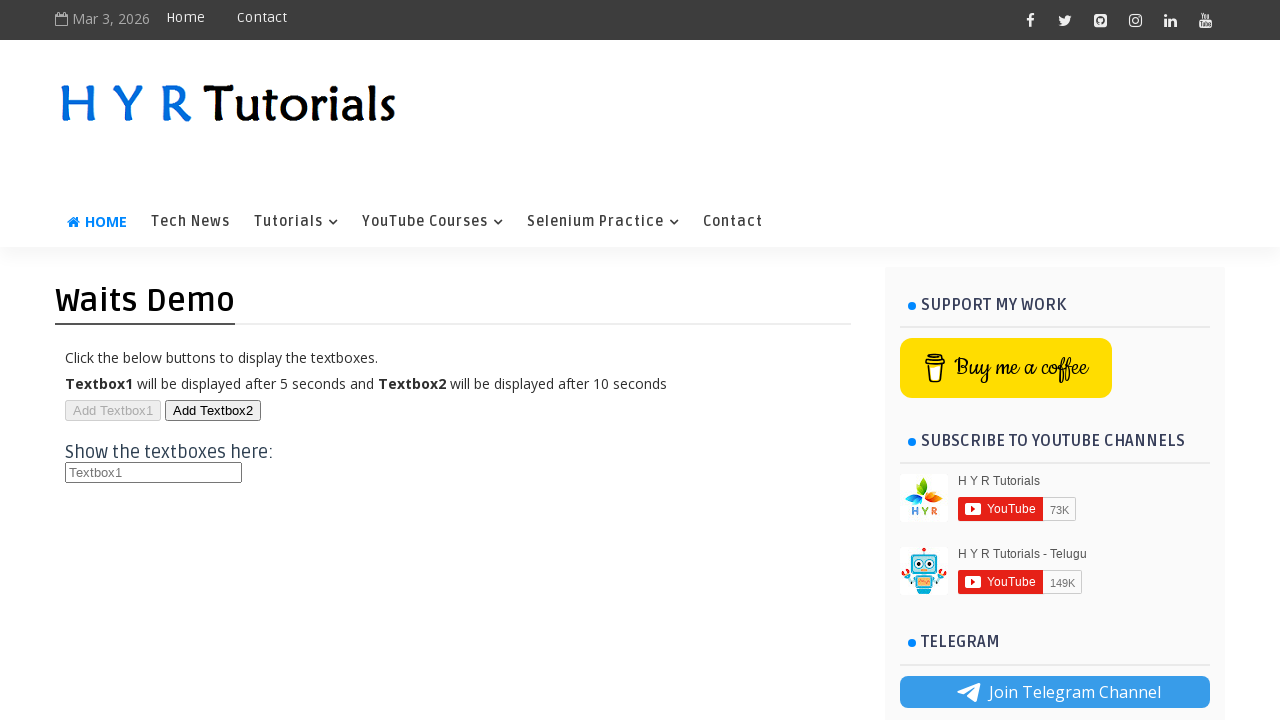

Entered 'Hello' into the input field on #txt1
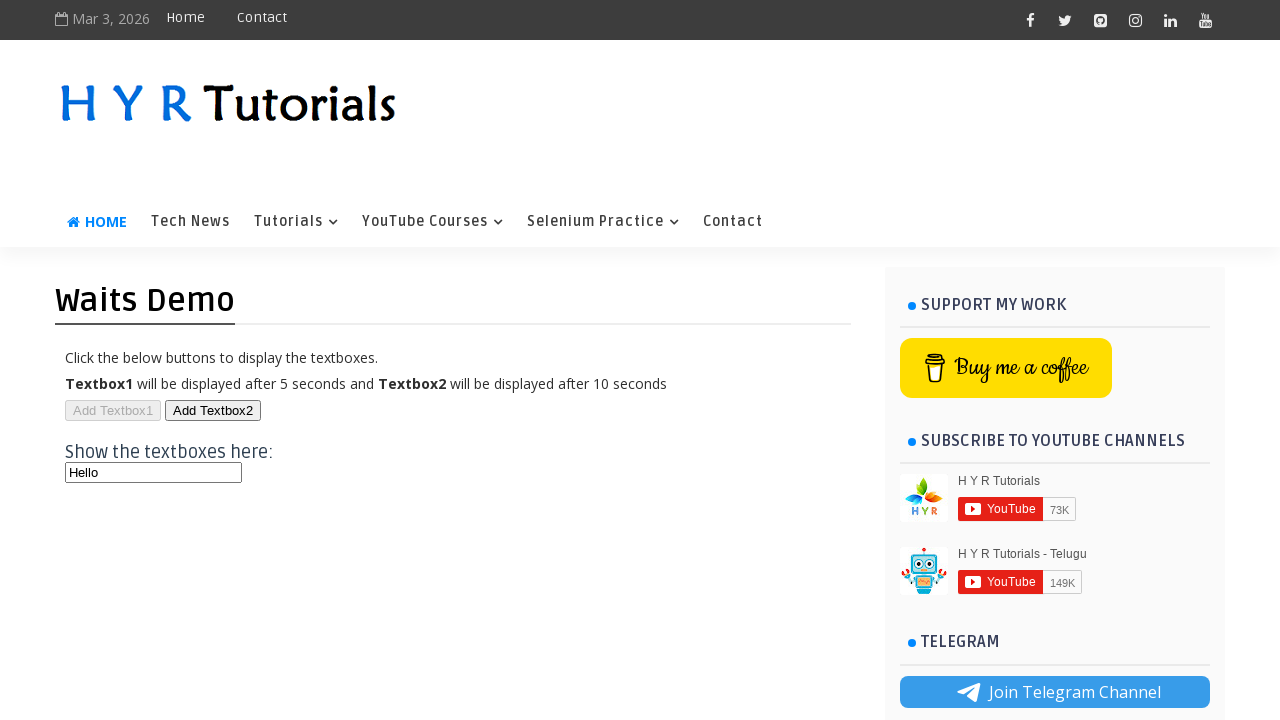

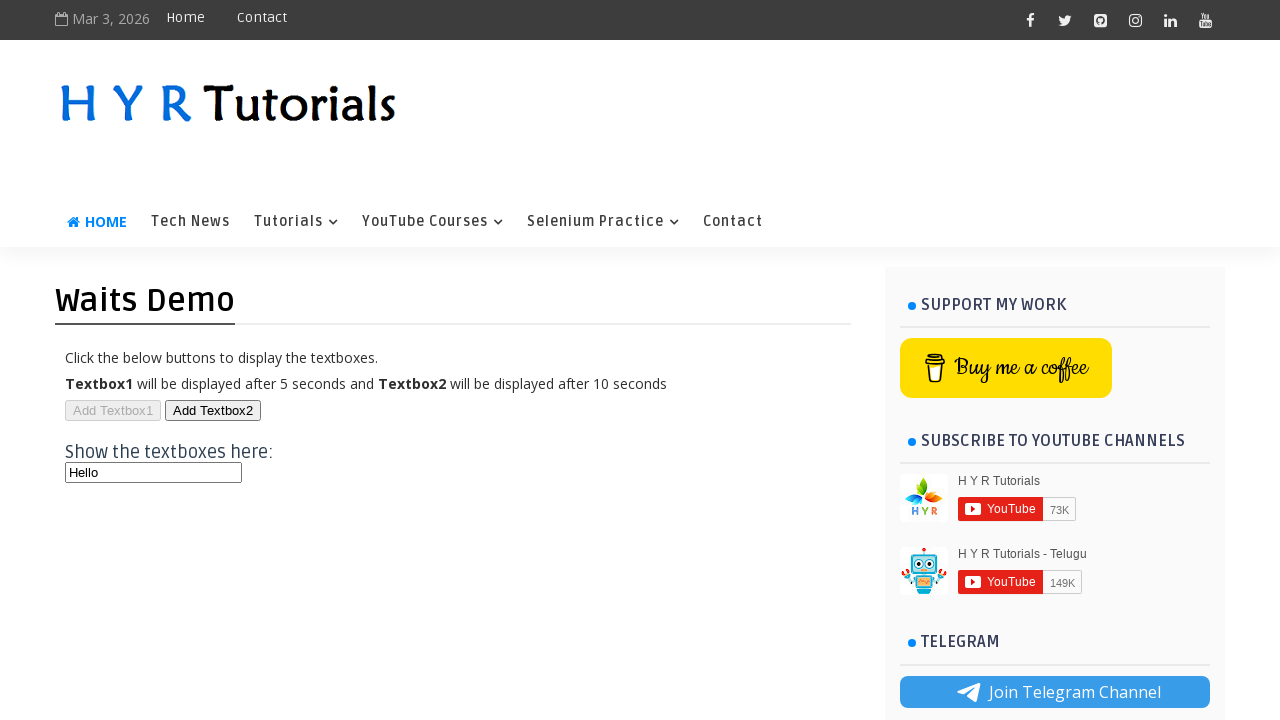